Tests a URL input form by filling in a URL value and clicking the submit button, then navigating to the entered URL.

Starting URL: https://steamyrobotlove.github.io

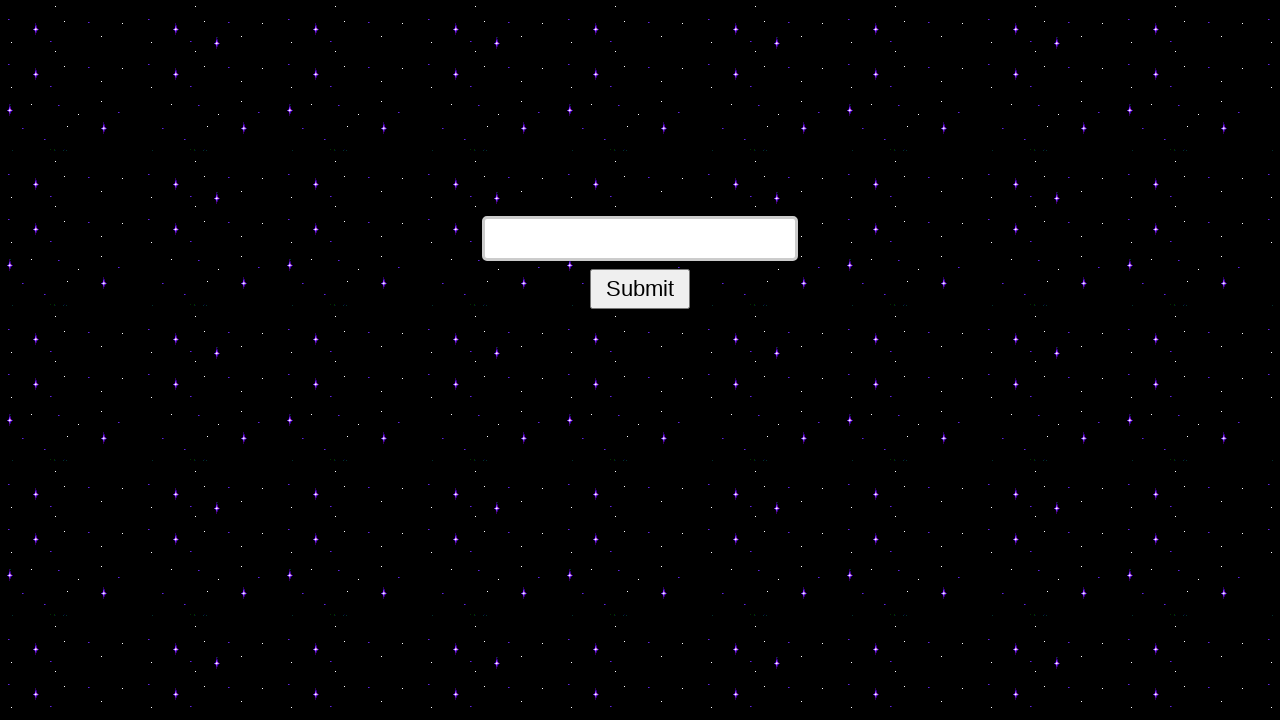

Filled URL input field with test URL on input[type='text']
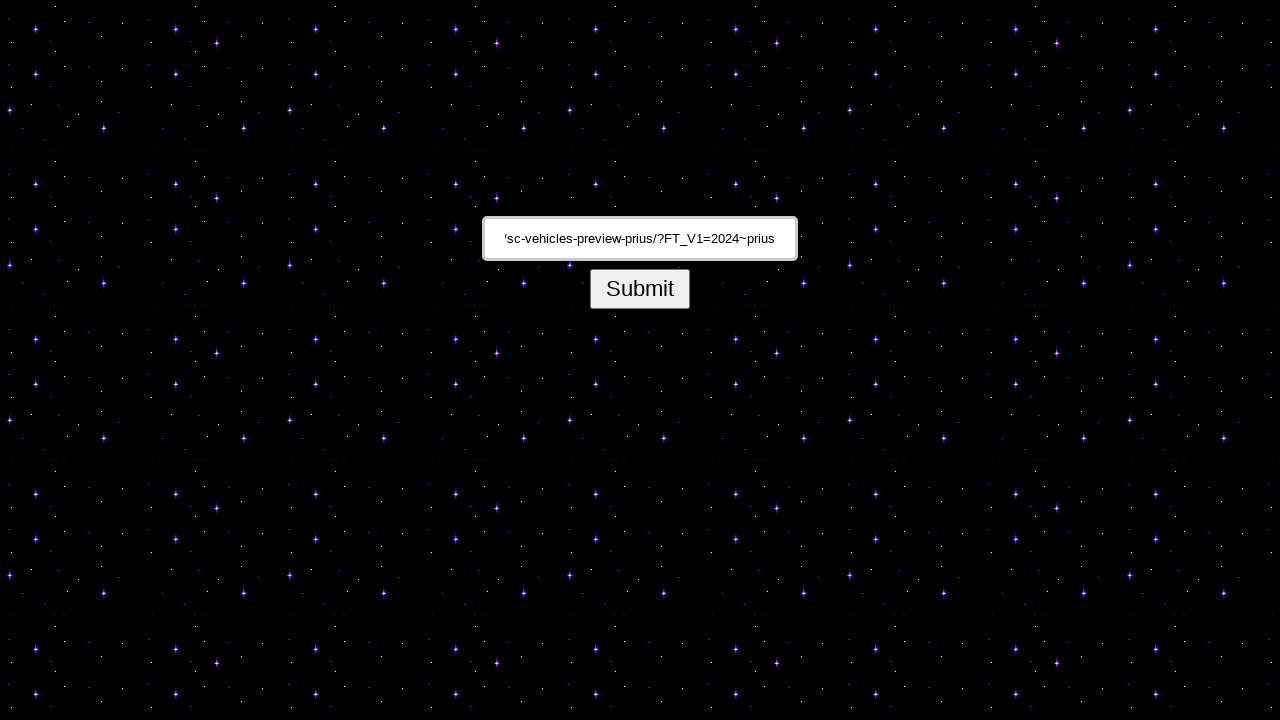

Clicked submit button to navigate to URL at (640, 289) on internal:role=button[name="submit"i]
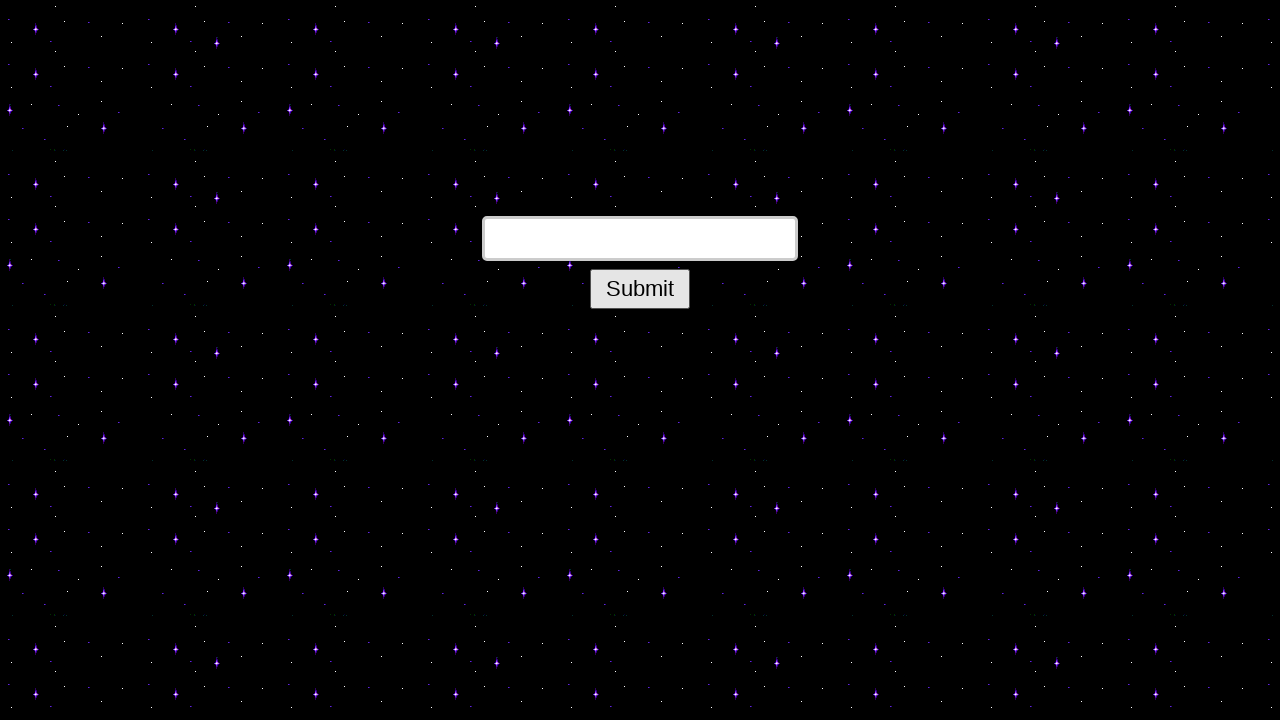

Navigated to the entered URL and page fully loaded
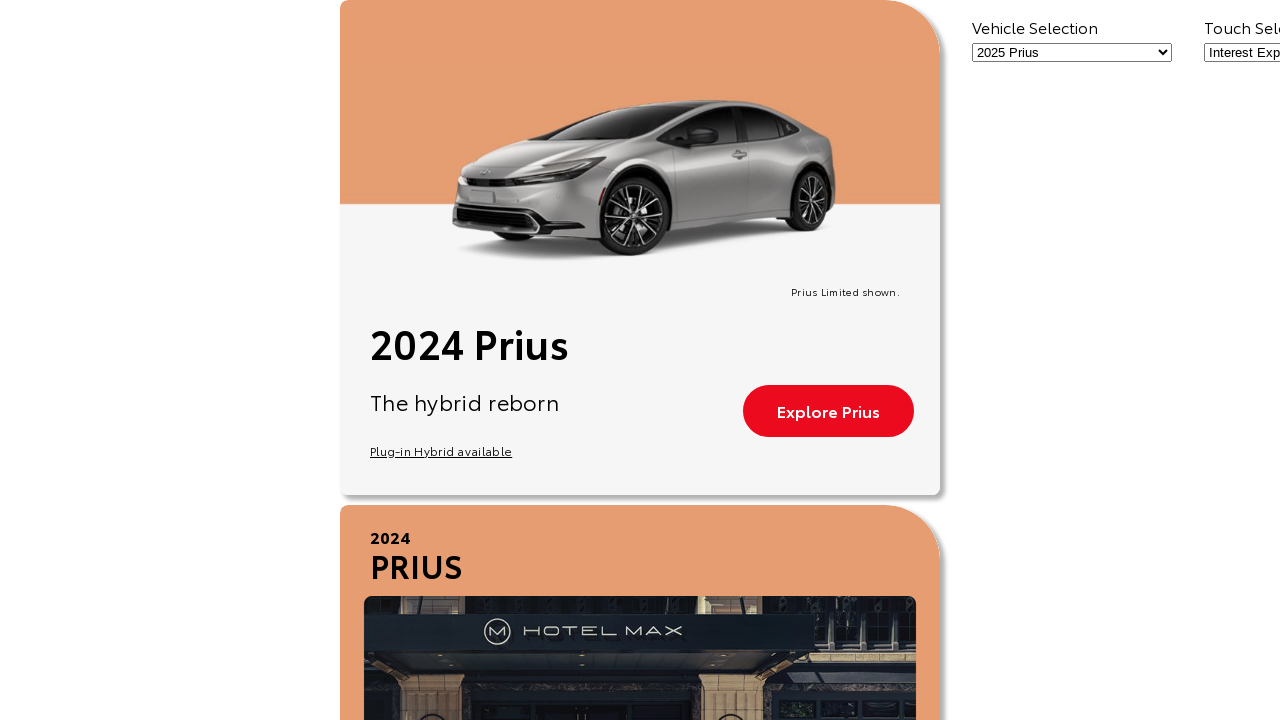

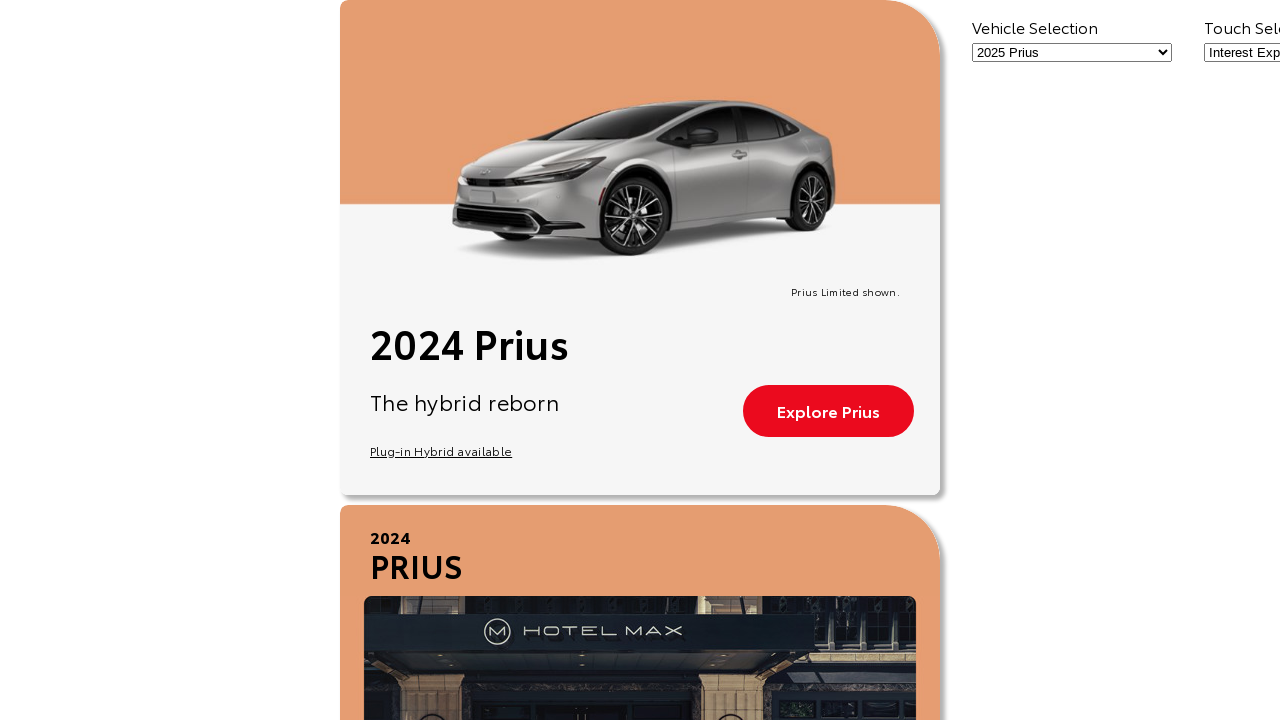